Opens the GeeksforGeeks homepage and verifies the page loads successfully

Starting URL: https://www.geeksforgeeks.org

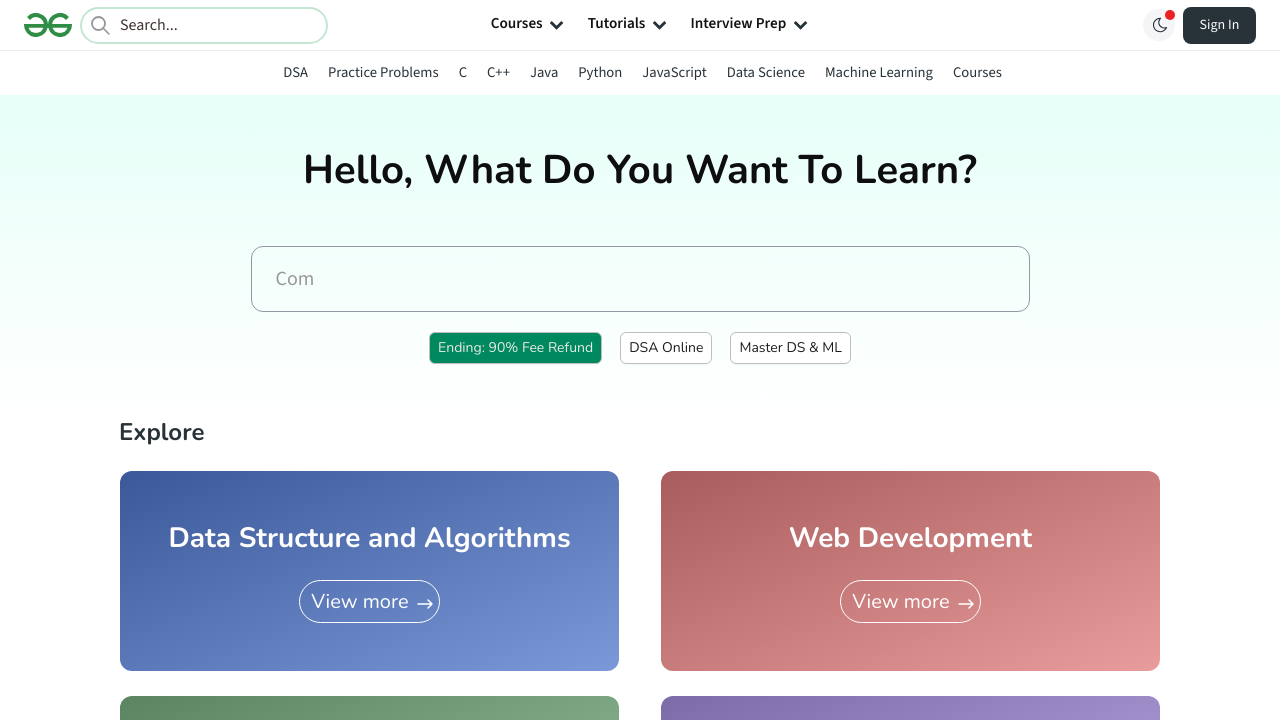

Page DOM content loaded
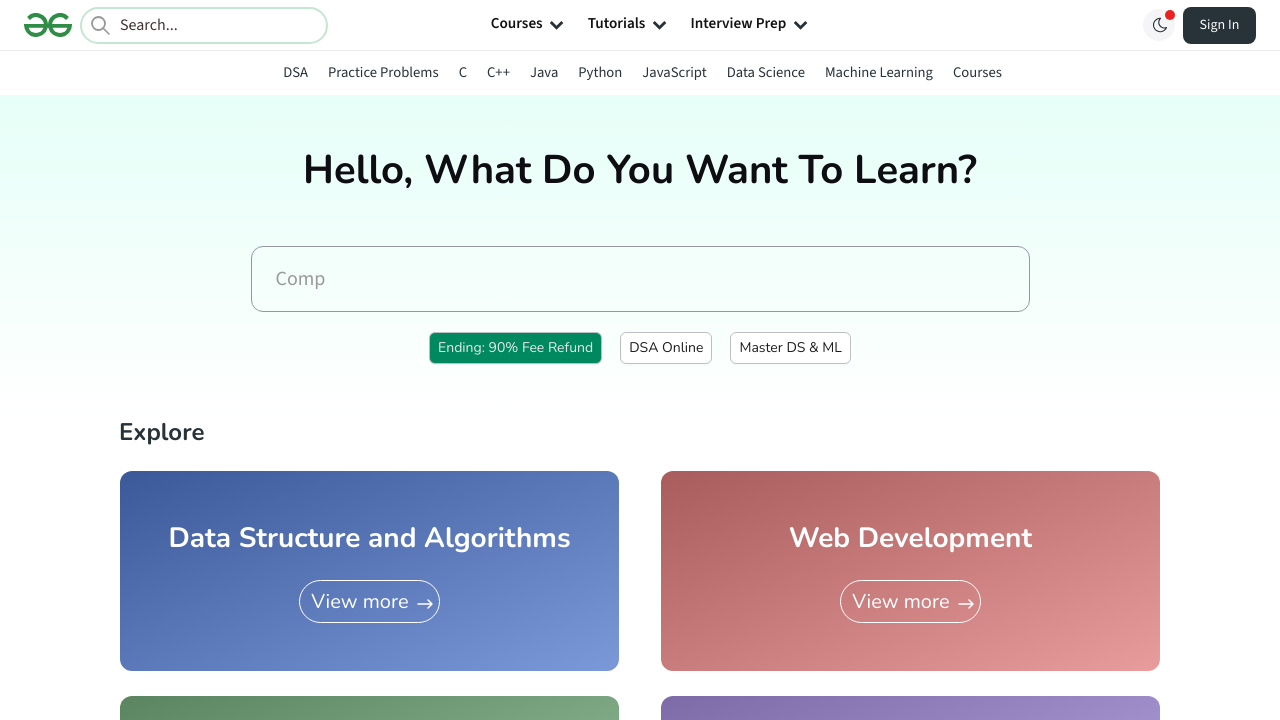

Body element found - GeeksforGeeks homepage loaded successfully
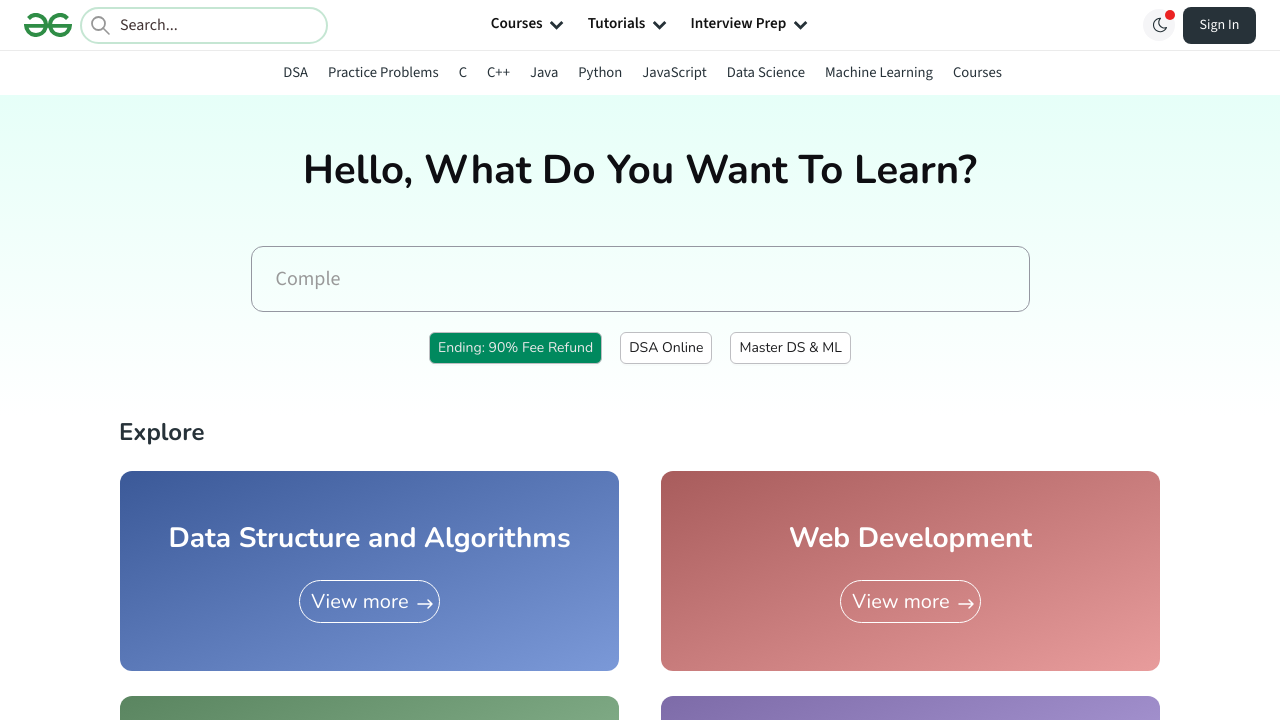

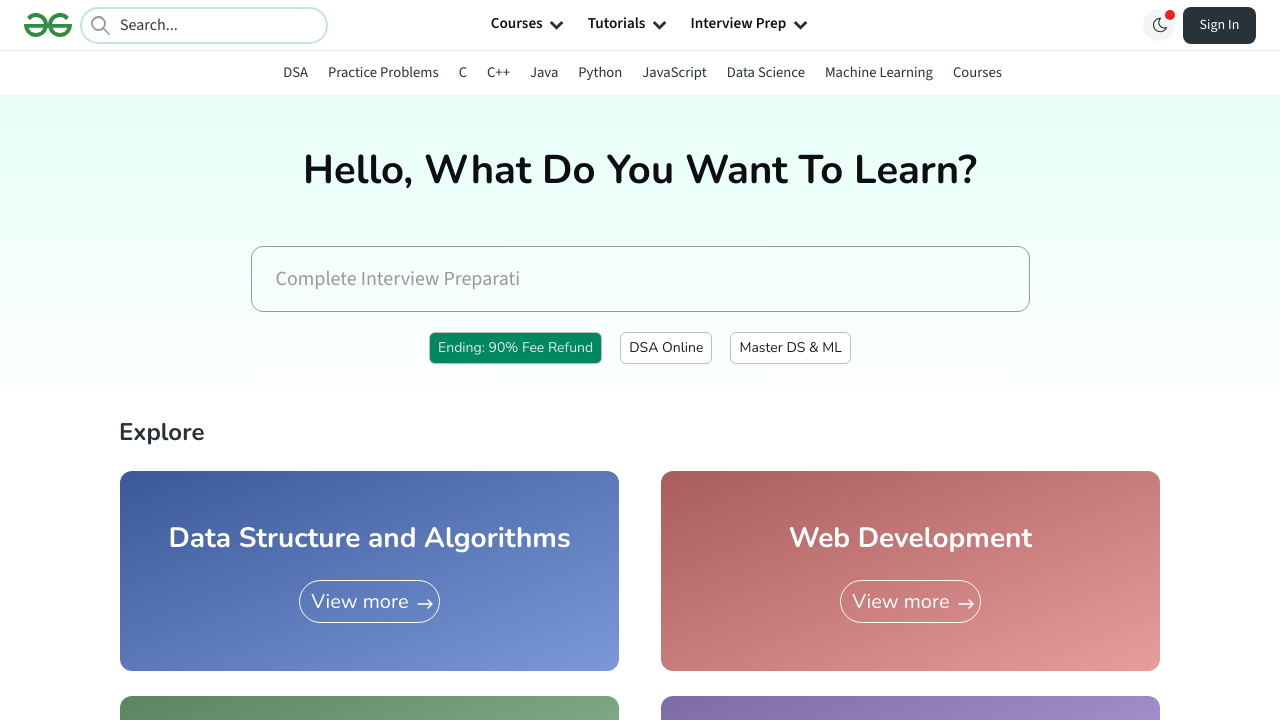